Navigates to Lowes.com homepage and verifies the page loads successfully by waiting for the page content to appear.

Starting URL: https://www.lowes.com

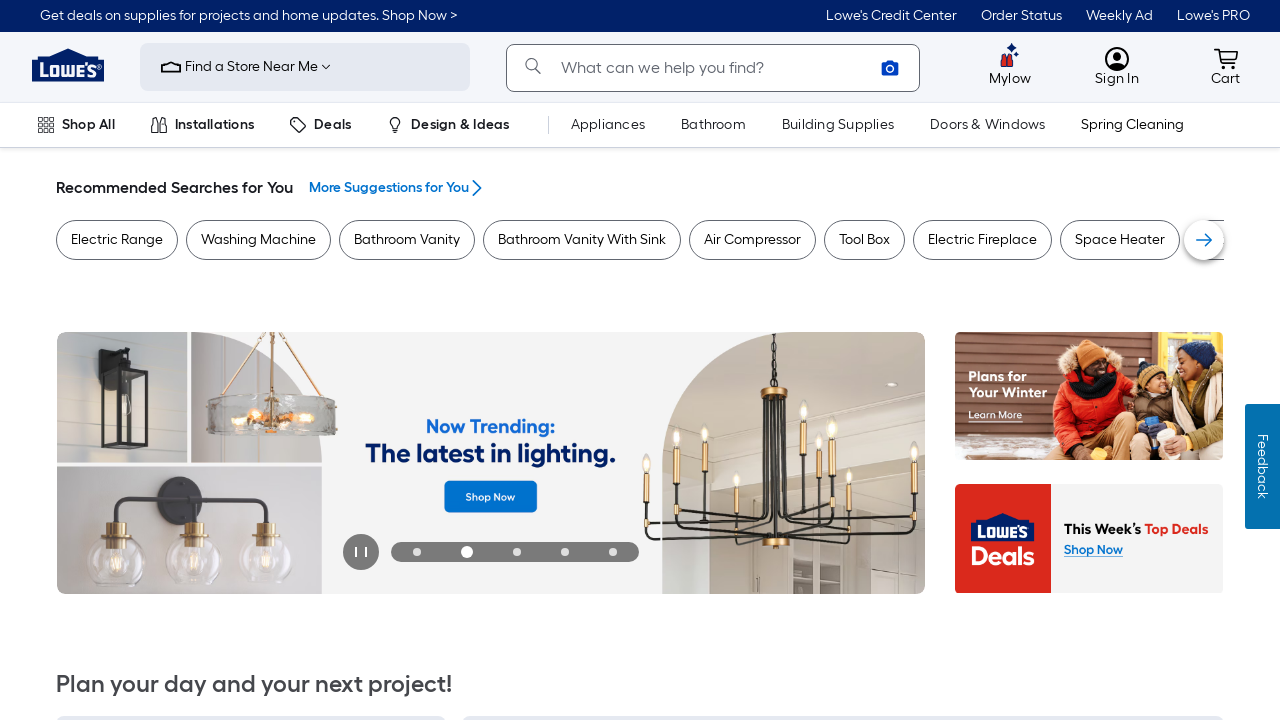

Waited for page to reach domcontentloaded state
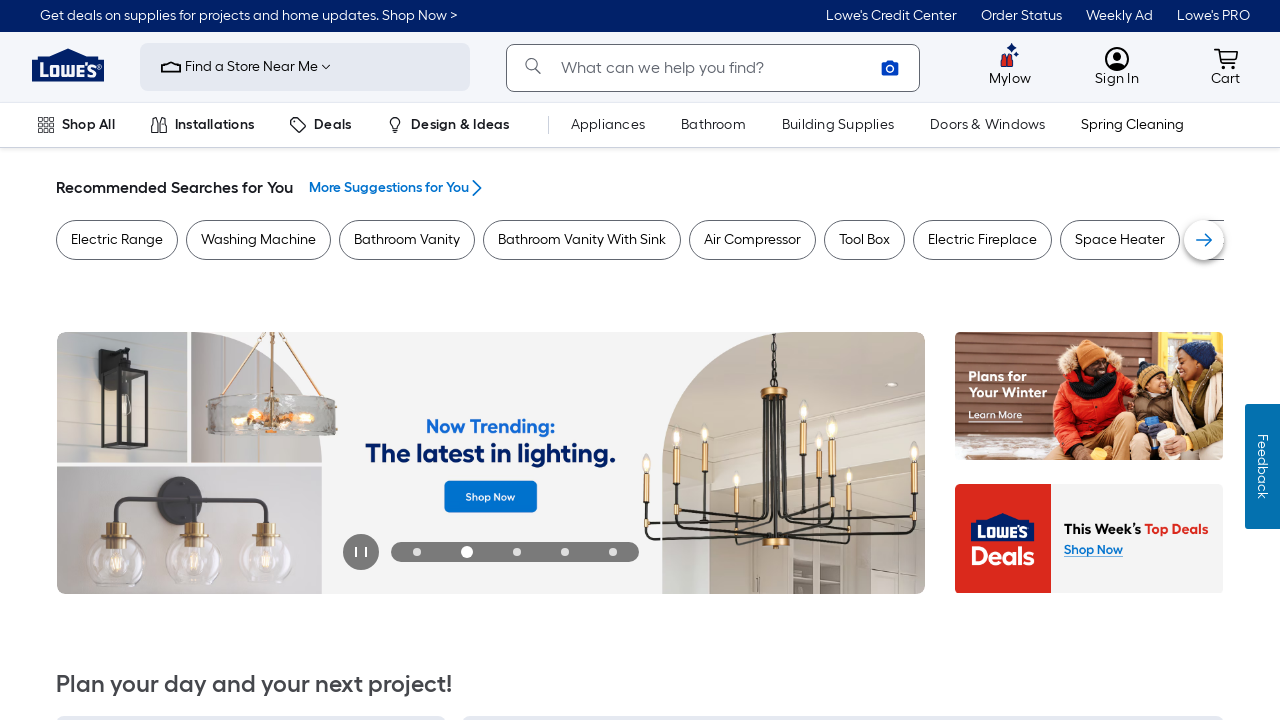

Verified body element appeared on Lowes.com homepage
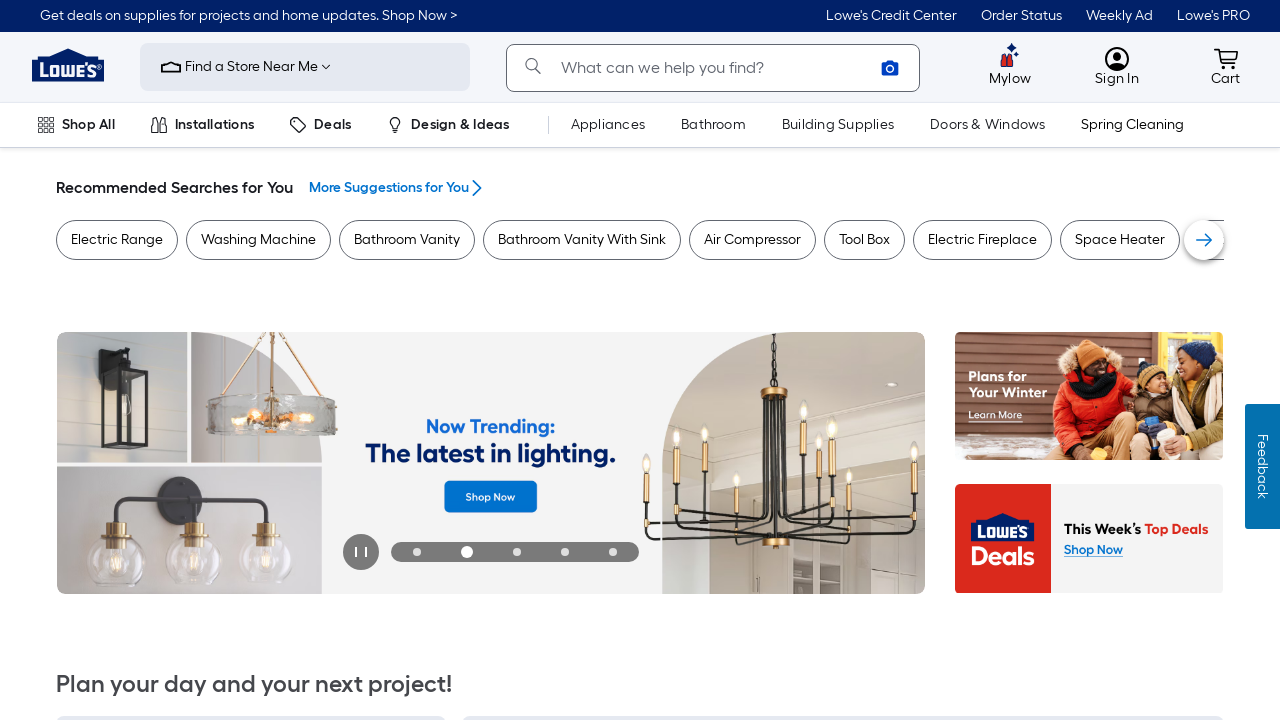

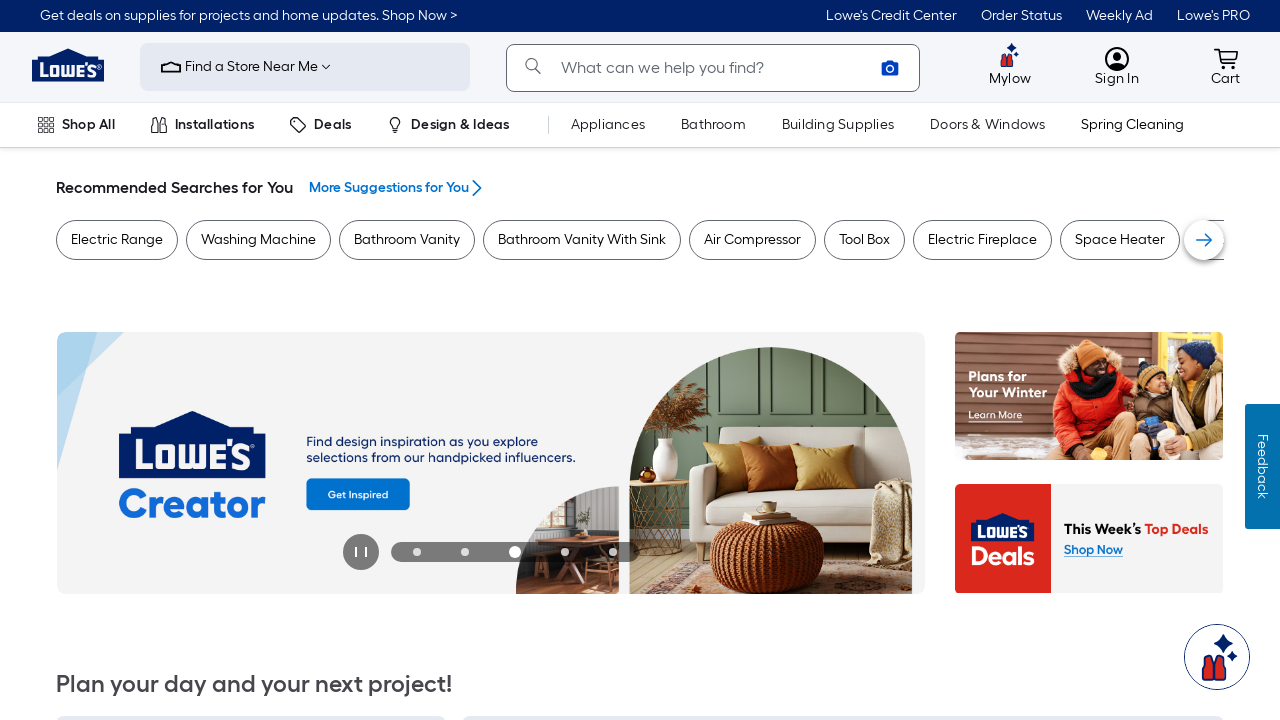